Tests validation when password has only 3 digits

Starting URL: https://www.sharelane.com/cgi-bin/register.py

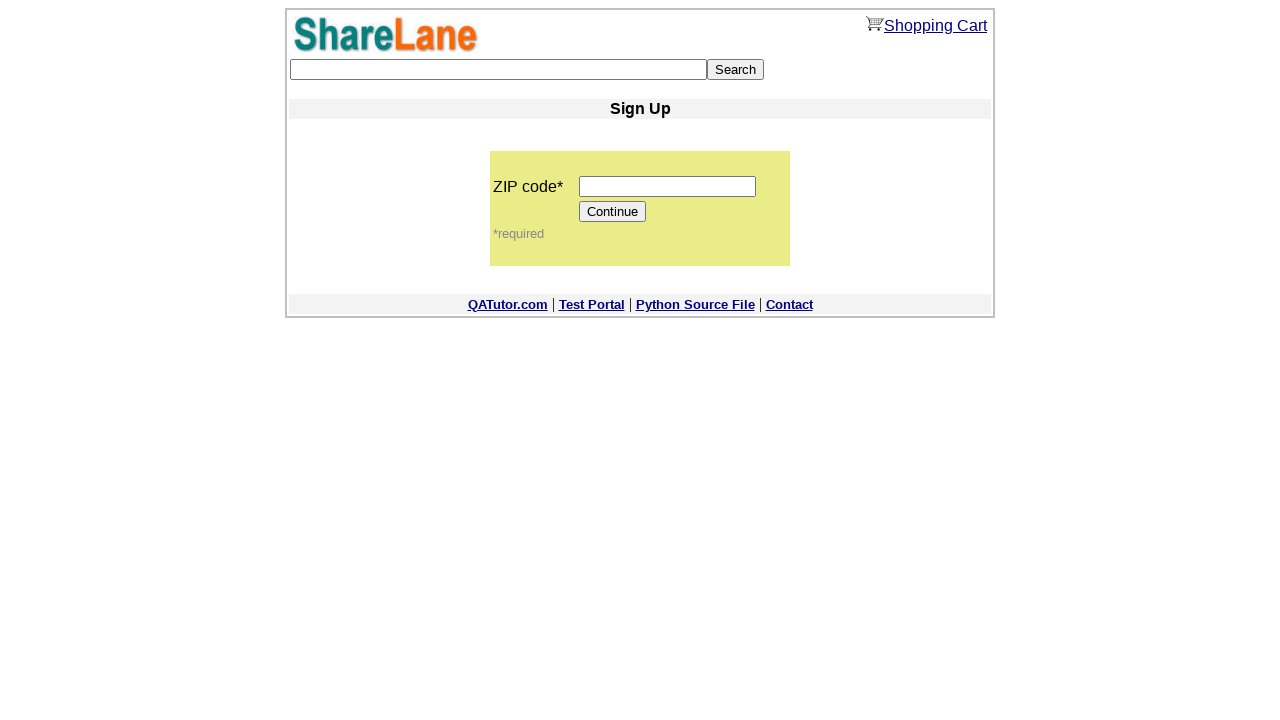

Filled zip code field with '12345' on input[name='zip_code']
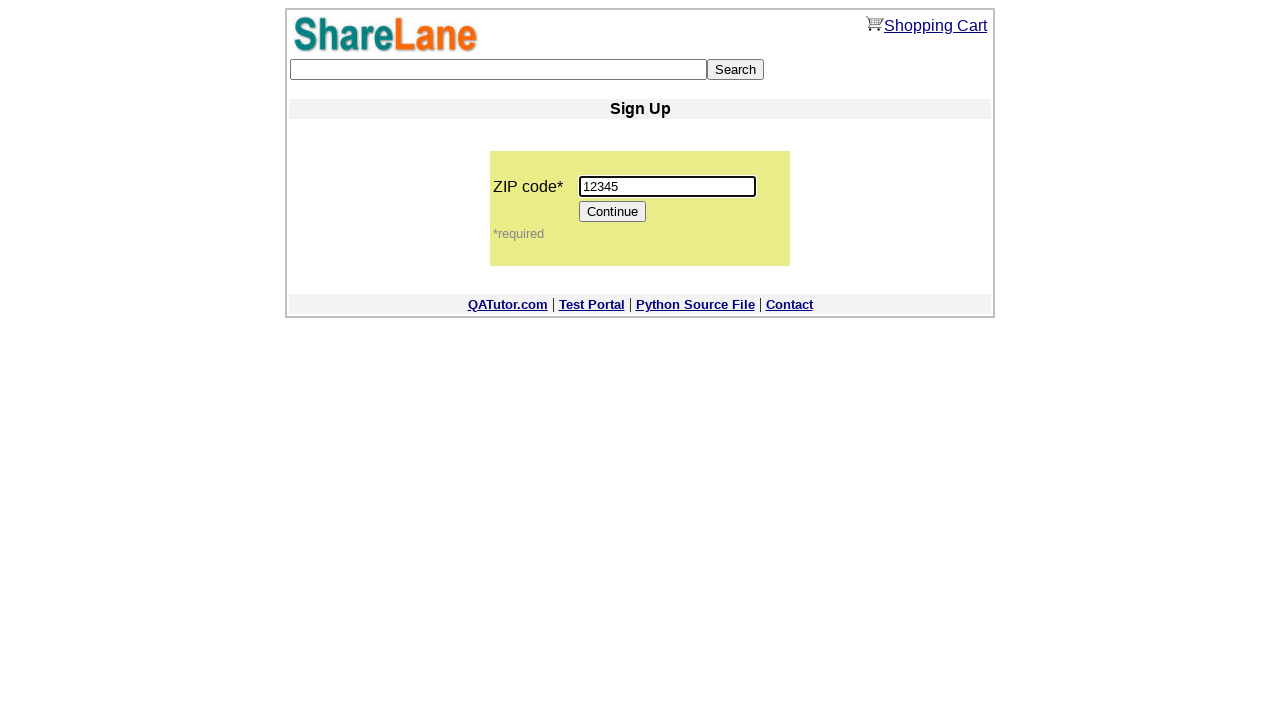

Clicked Continue button at (613, 212) on input[value='Continue']
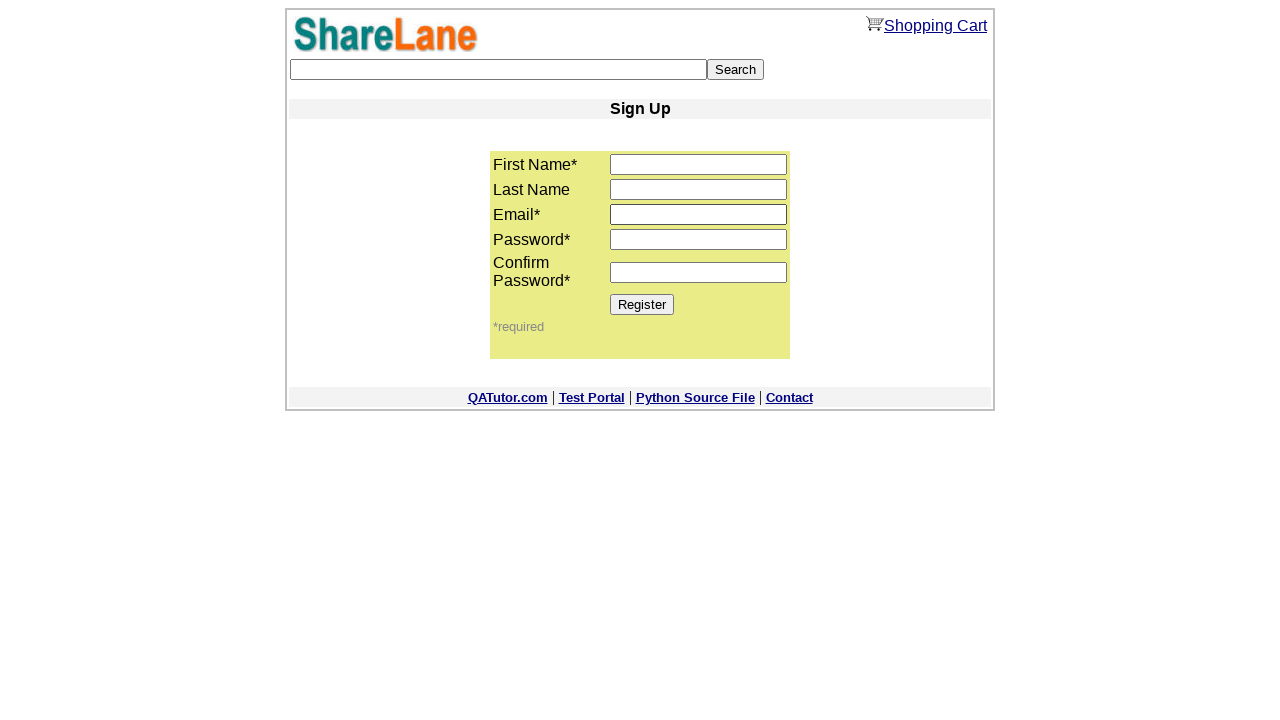

Filled first name field with 'Tom' on input[name='first_name']
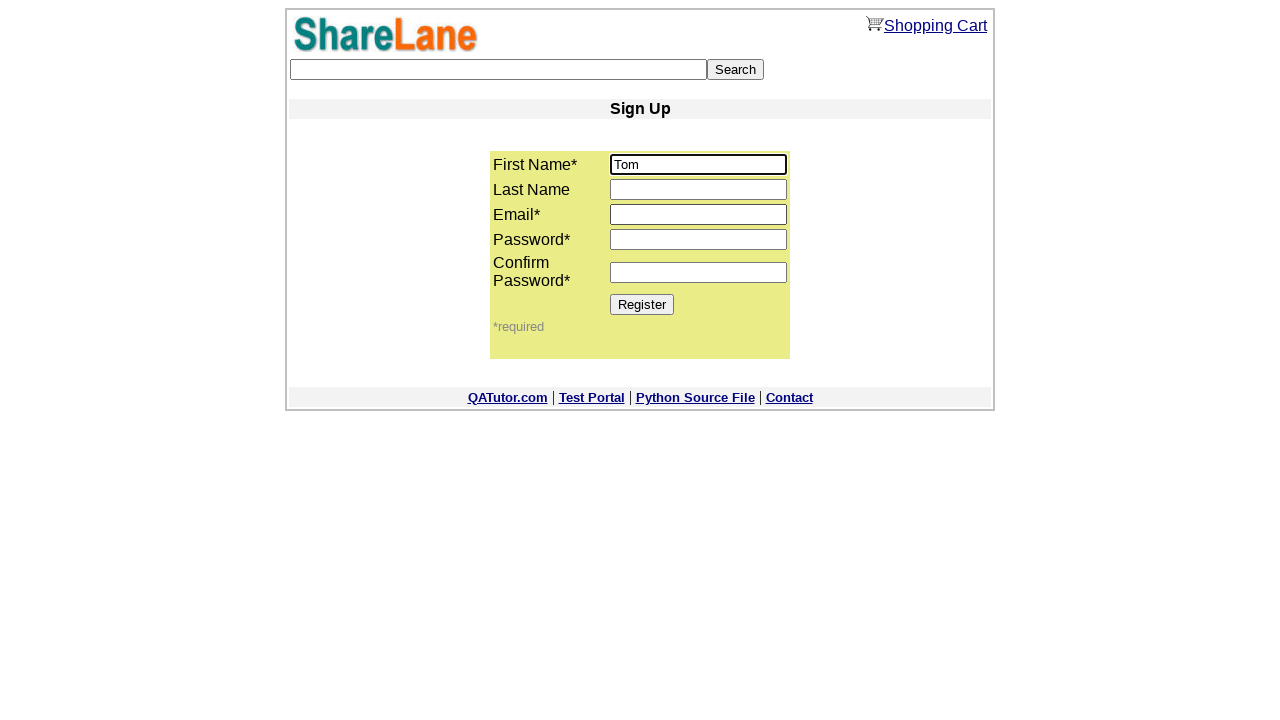

Filled email field with 'tom@test.com' on input[name='email']
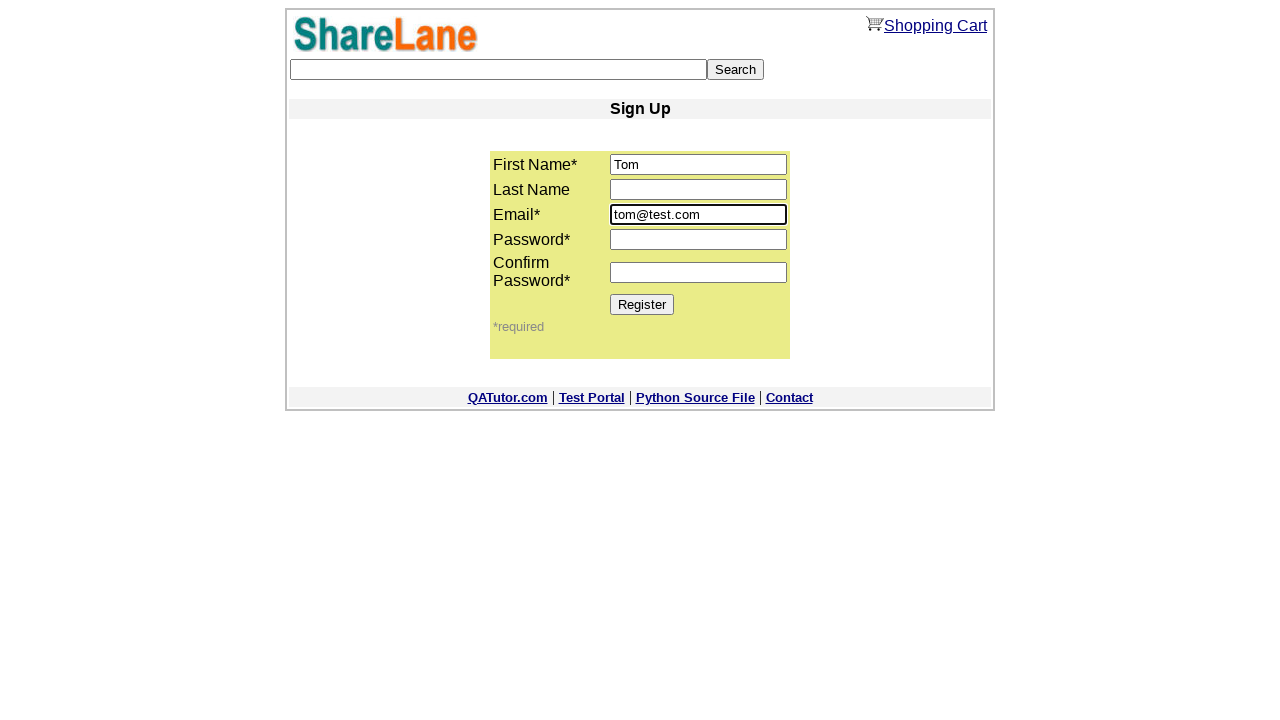

Filled password field with 3-digit password '123' on input[name='password1']
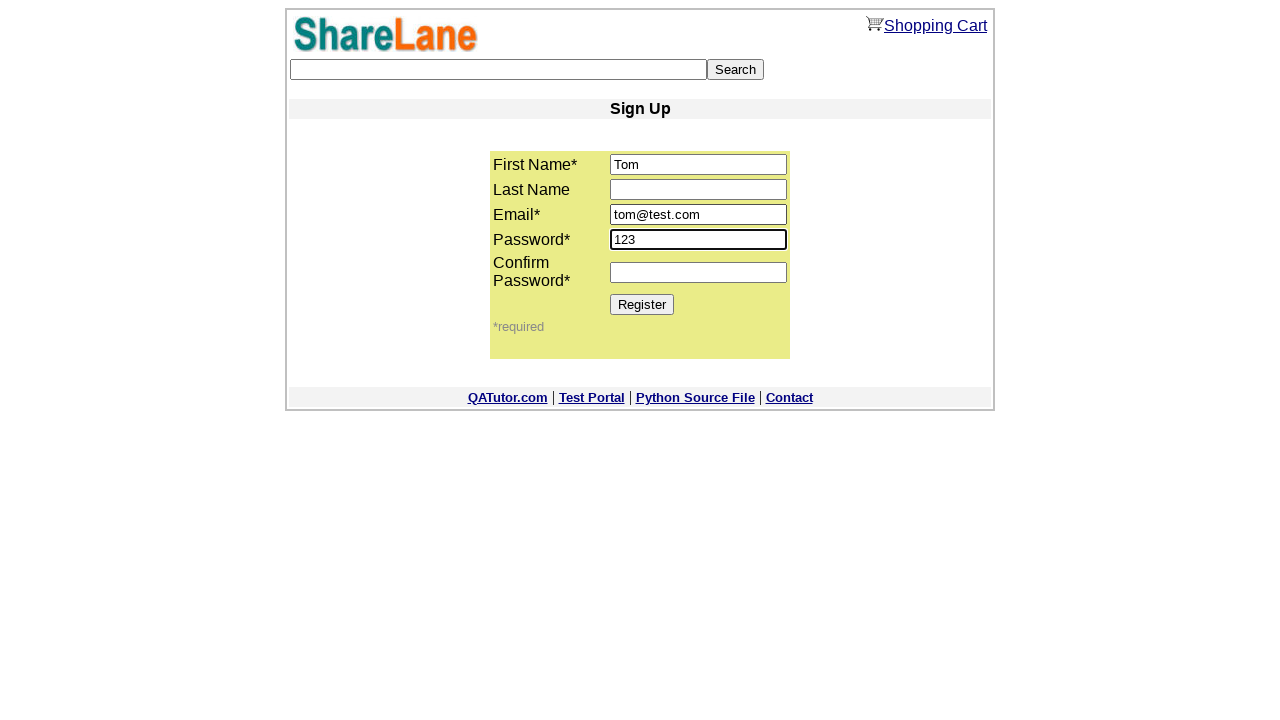

Filled password confirmation field with '123' on input[name='password2']
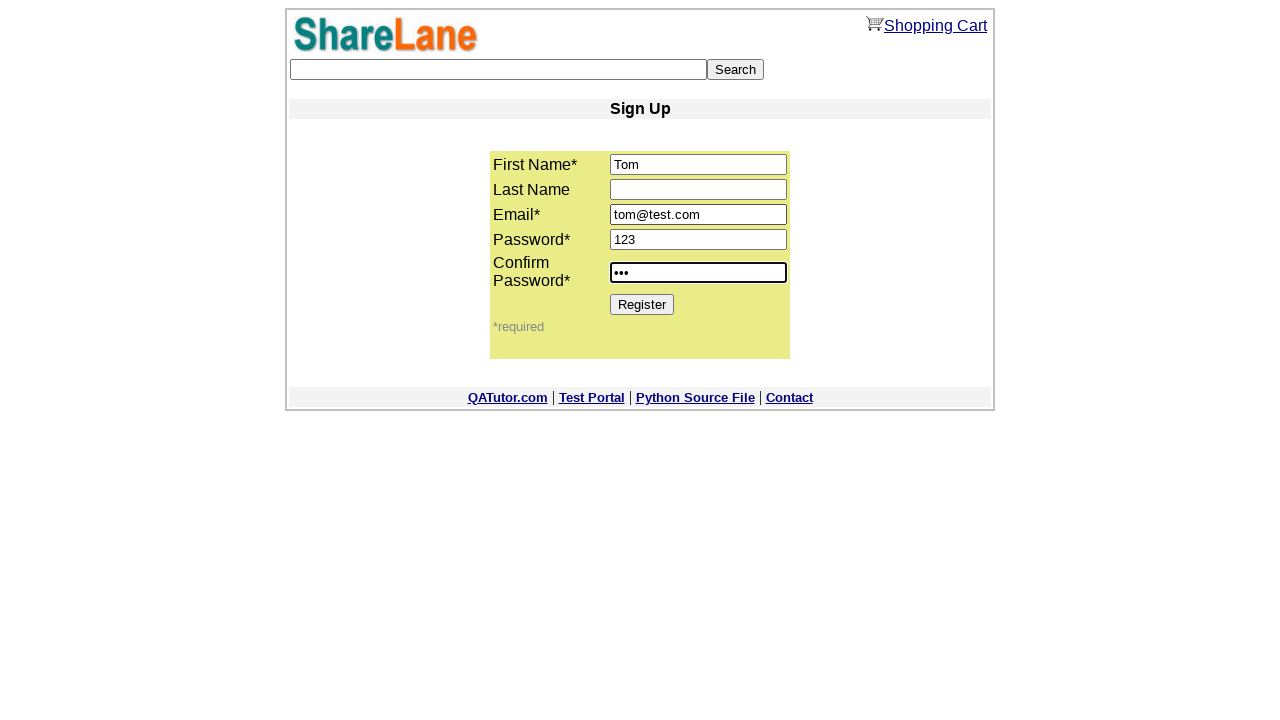

Clicked Register button to submit form at (642, 304) on input[value='Register']
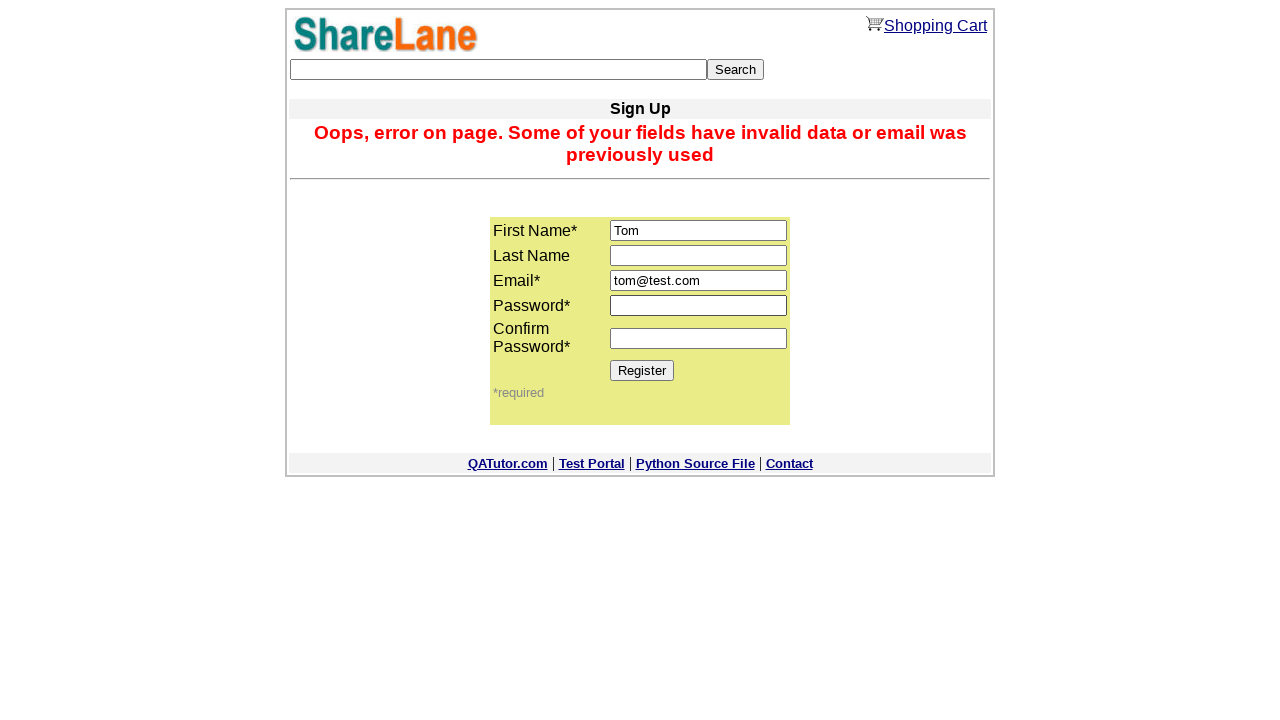

Error message appeared validating that 3-digit password is rejected
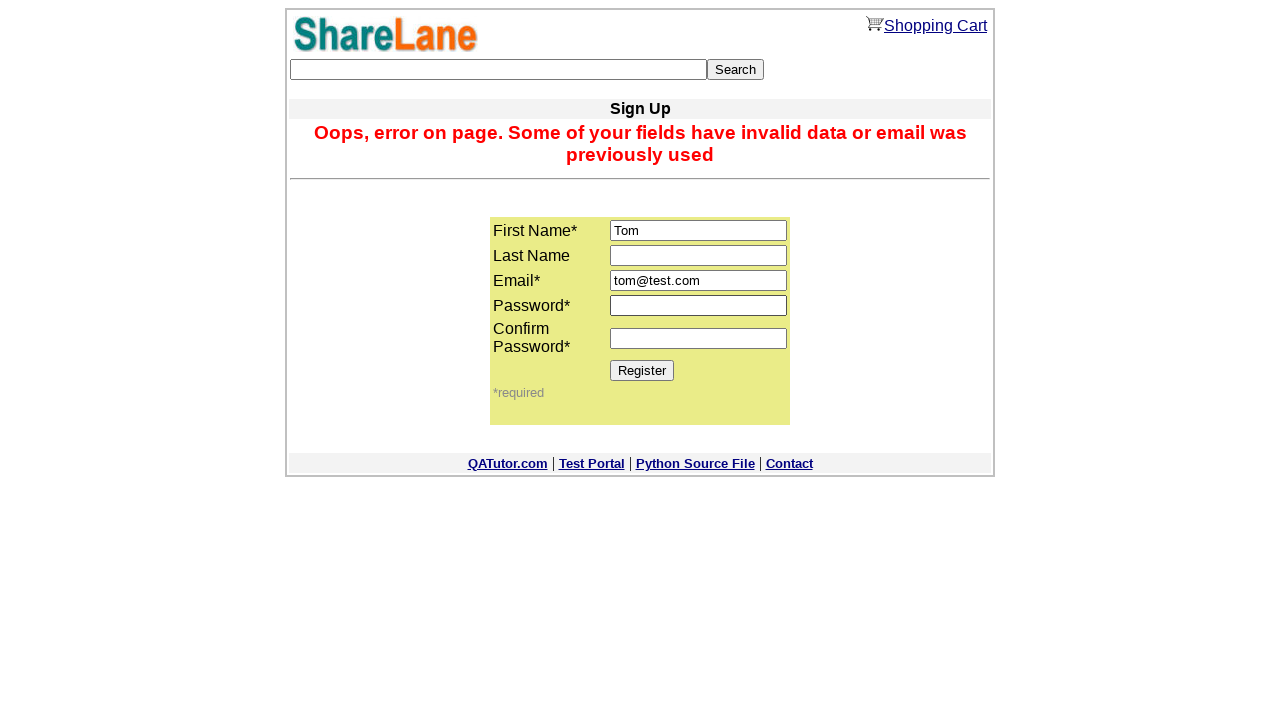

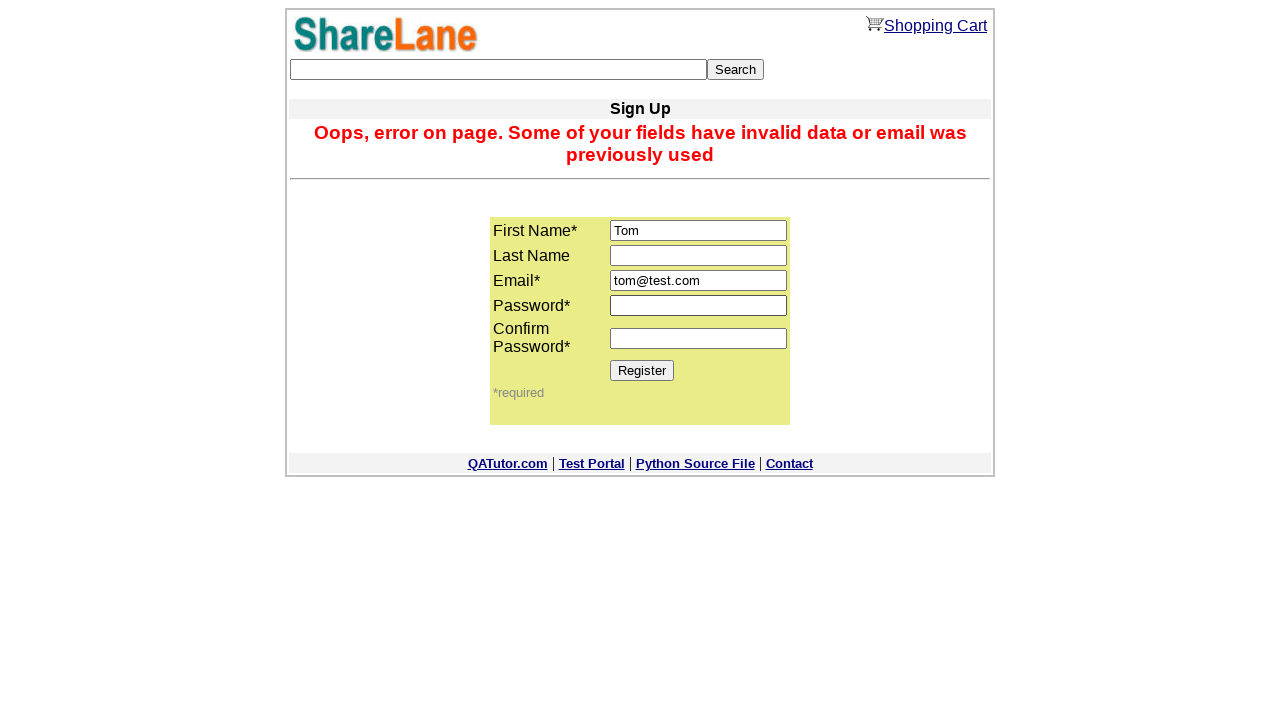